Navigates to Wise Quarter homepage and verifies the page title contains "Wise Quarter"

Starting URL: https://www.wisequarter.com

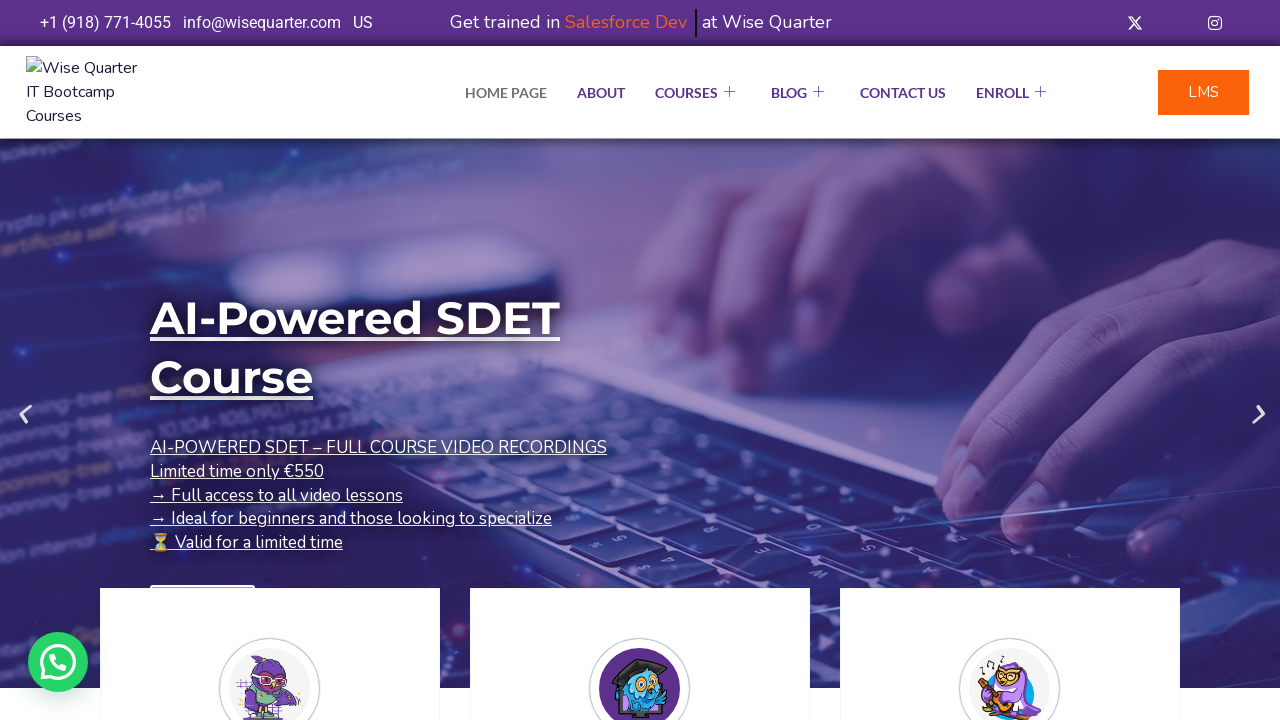

Waited for page to load (domcontentloaded state)
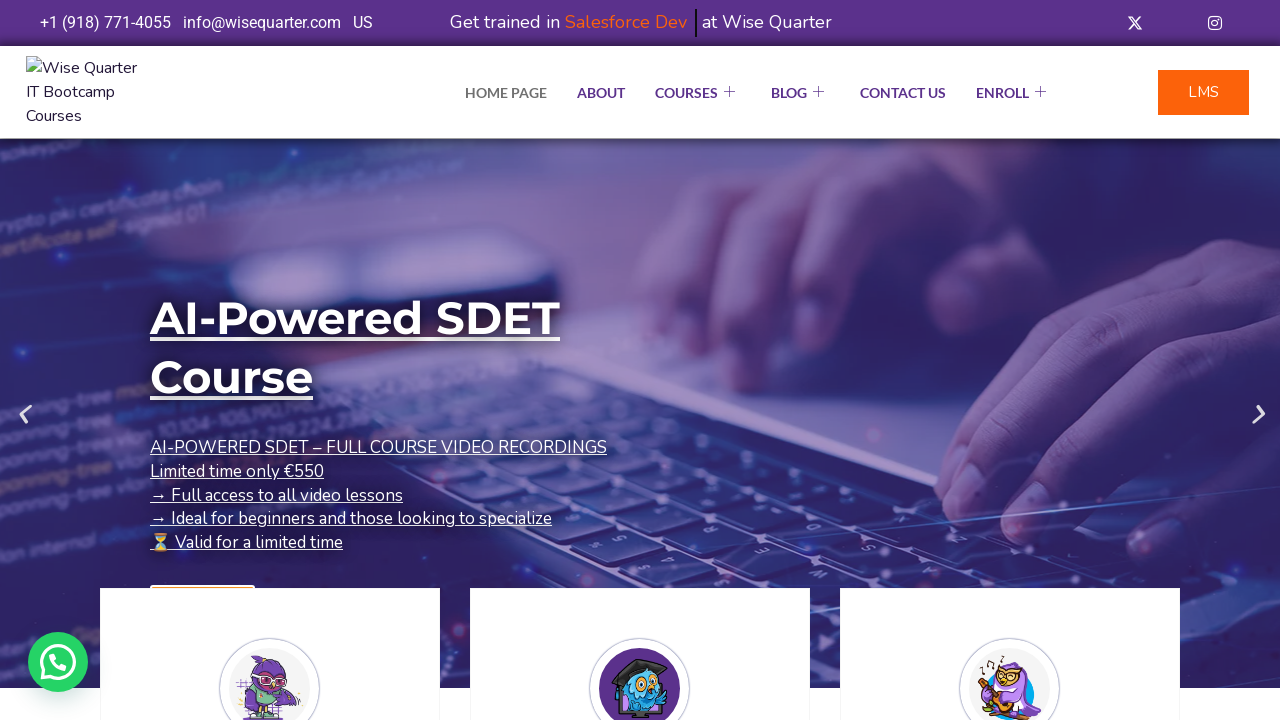

Retrieved page title: 'IT Bootcamp Courses, Online Classes - Wise Quarter Course'
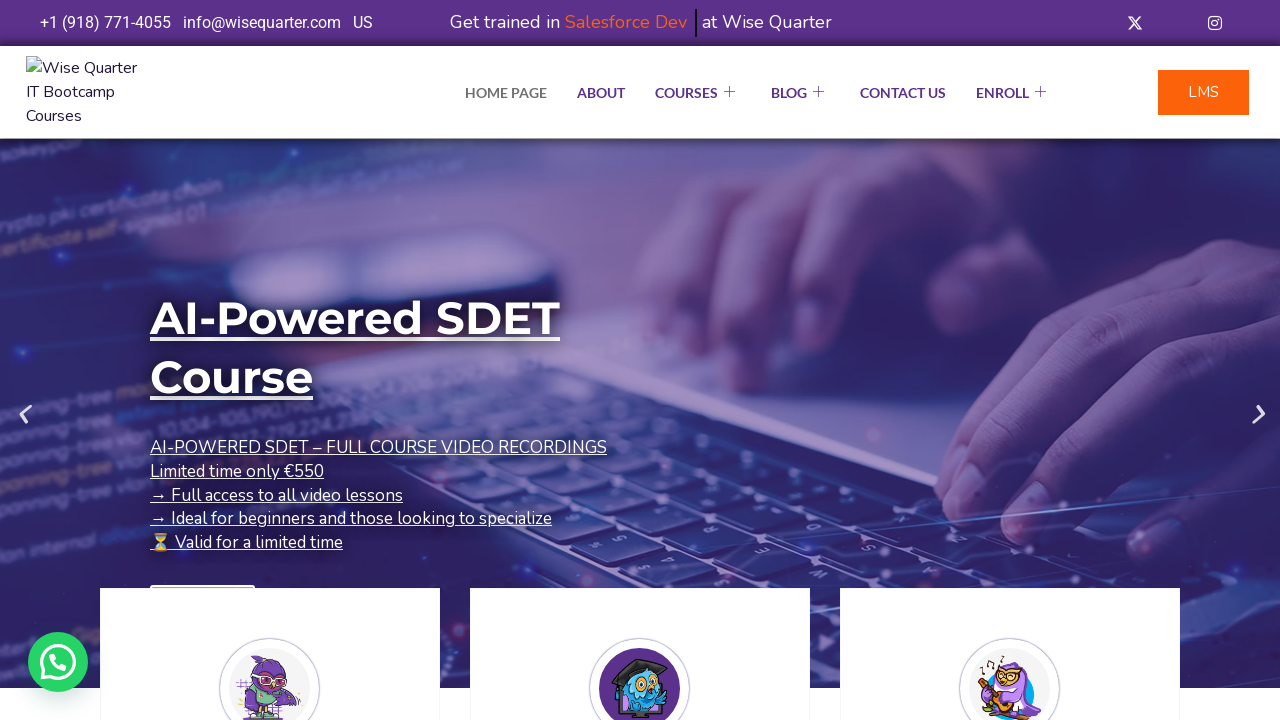

Verified page title contains 'Wise Quarter'
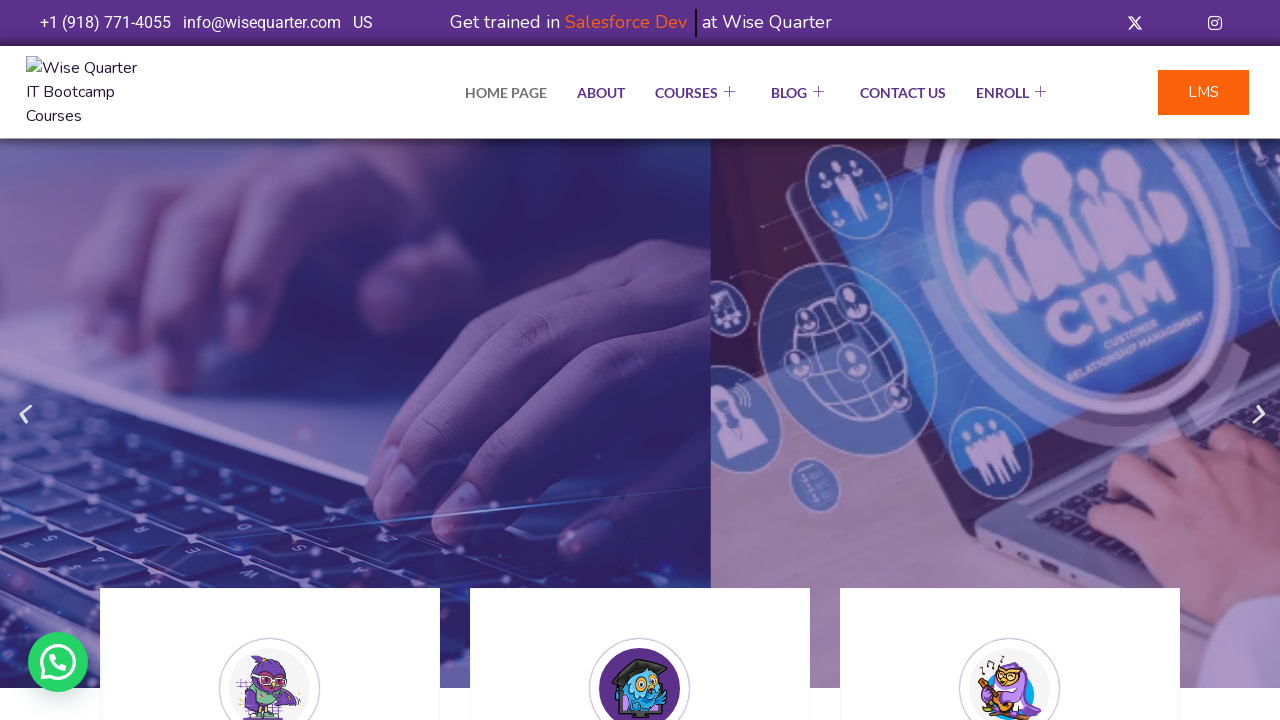

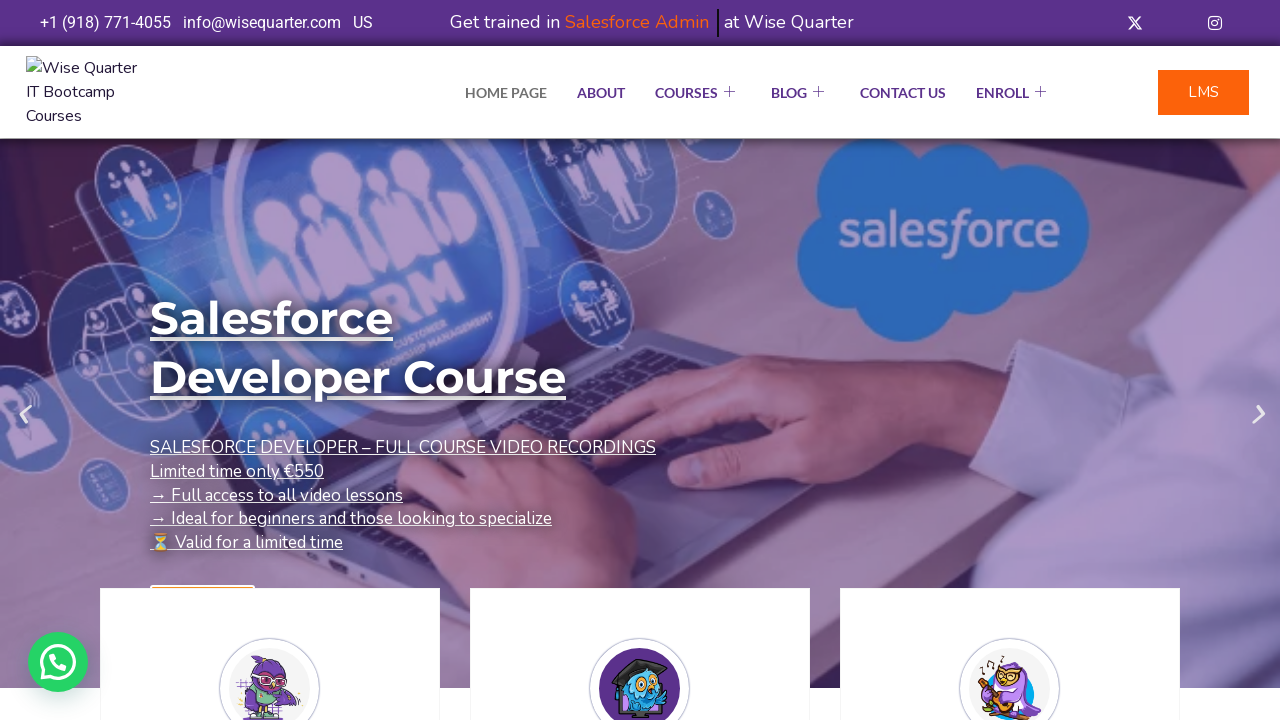